Tests browser window resizing functionality by navigating to Max Fashion website and changing the window dimensions to 100x200 pixels

Starting URL: https://www.maxfashion.in/

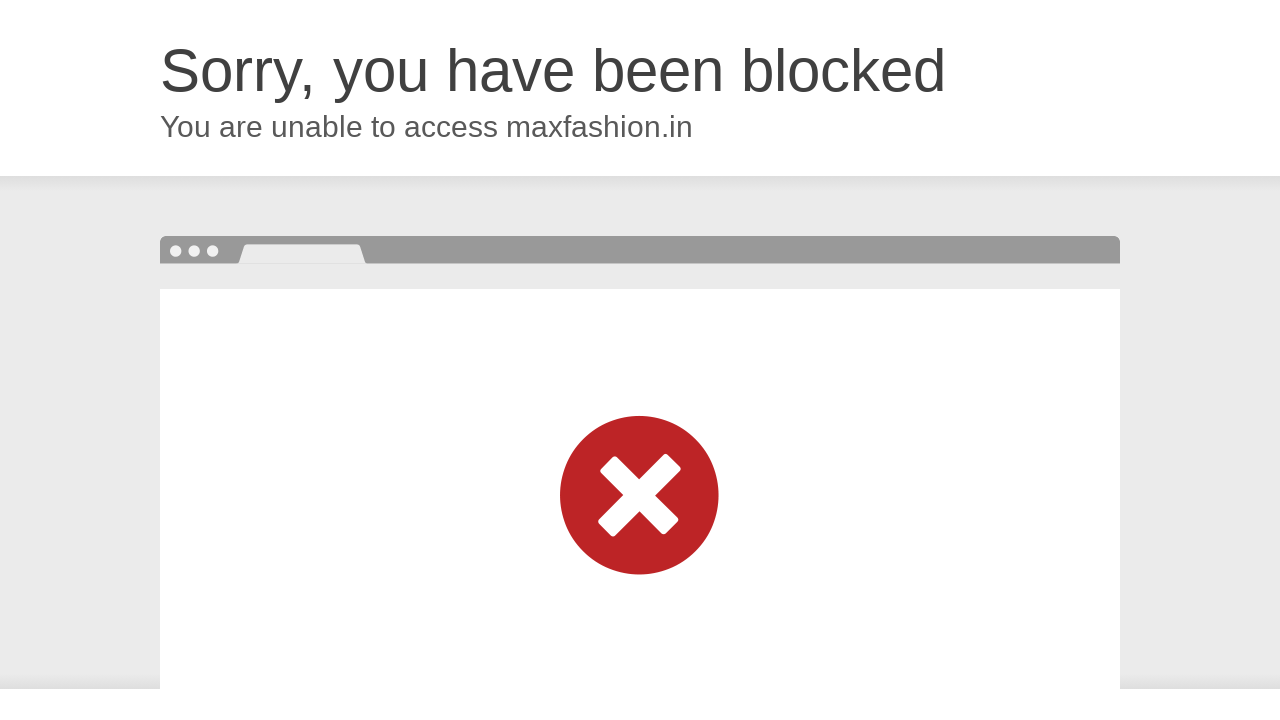

Navigated to Max Fashion website
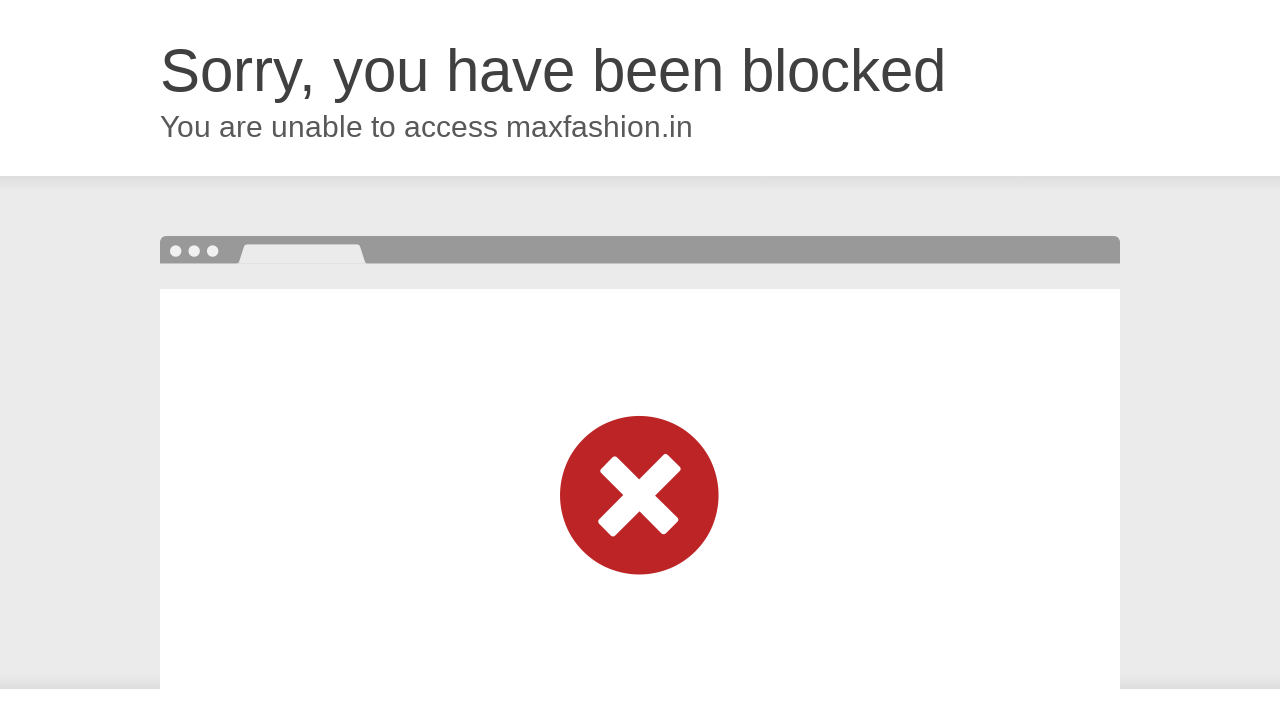

Resized browser window to 100x200 pixels
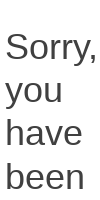

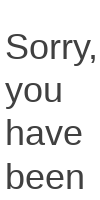